Tests adding a single task to the todo list, marking it as complete, and clearing it to verify removal

Starting URL: https://www.techglobal-training.com/frontend/todo-list

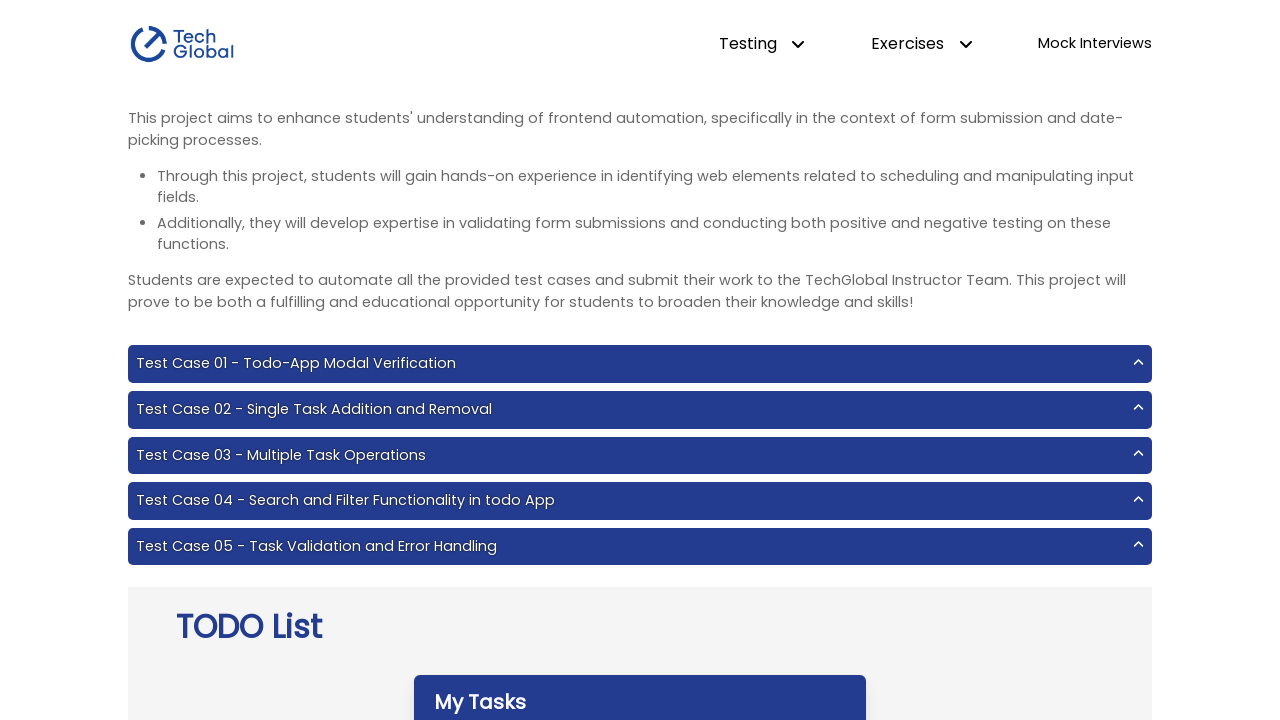

Filled task input field with 'Sleep' on #input-add
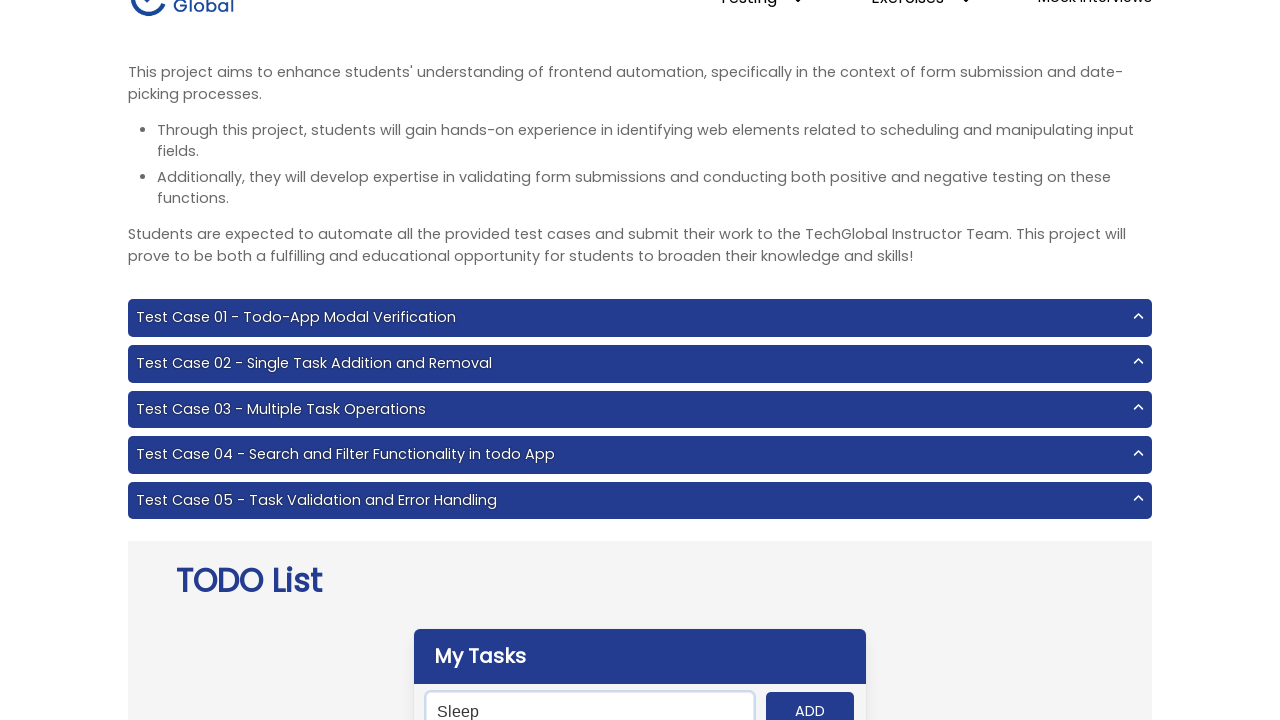

Clicked add button to create new task at (810, 701) on #add-btn
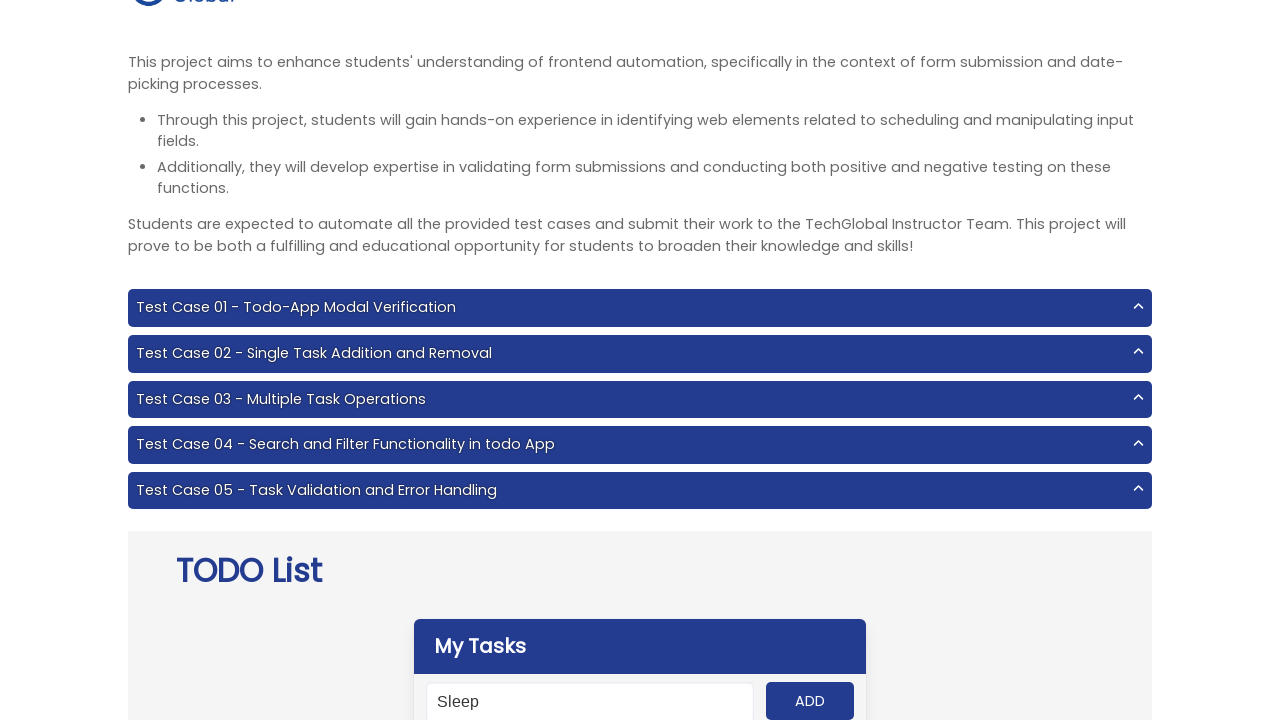

New task 'Sleep' appeared in the todo list
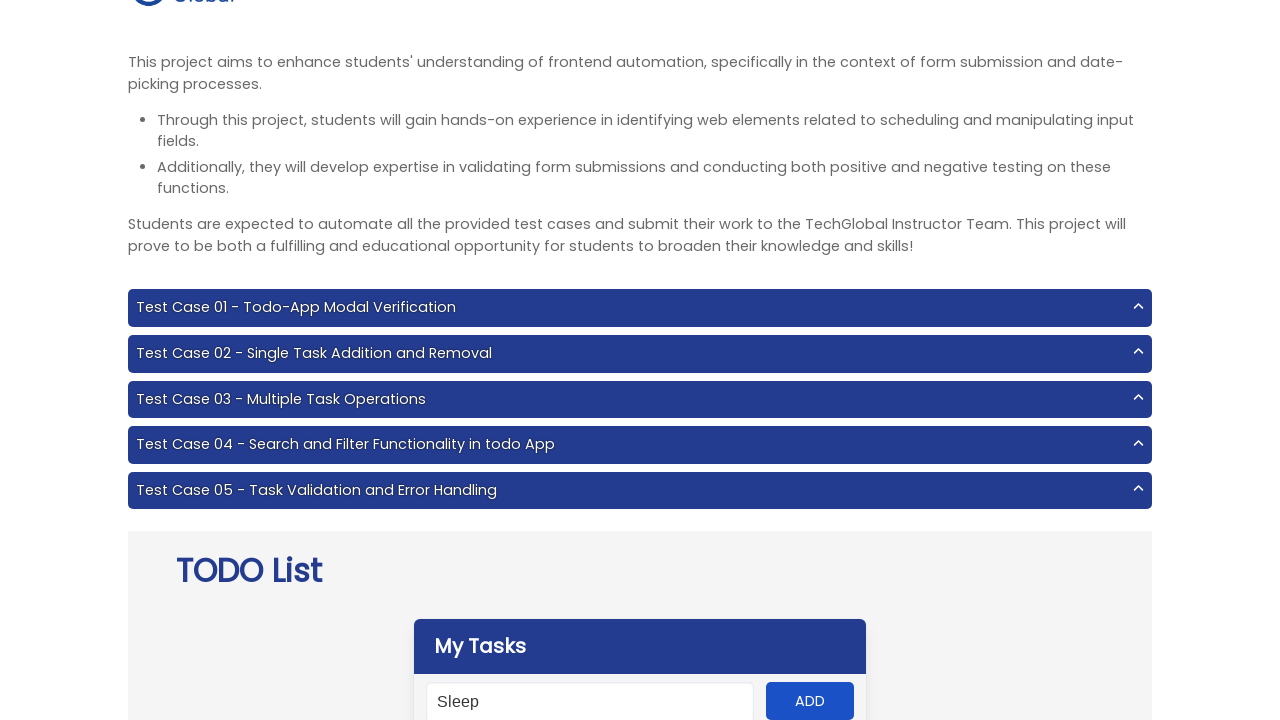

Clicked task to mark it as complete at (476, 361) on #panel span >> nth=1
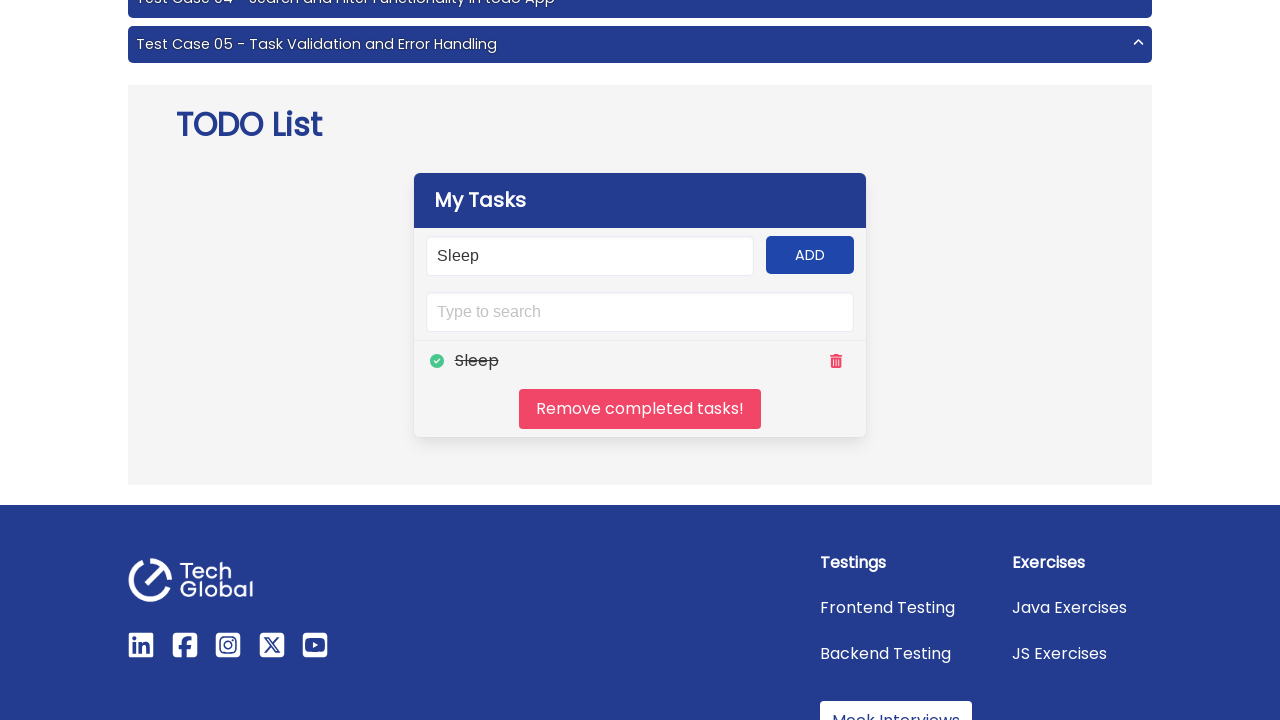

Clicked clear button to remove completed task at (640, 409) on #clear
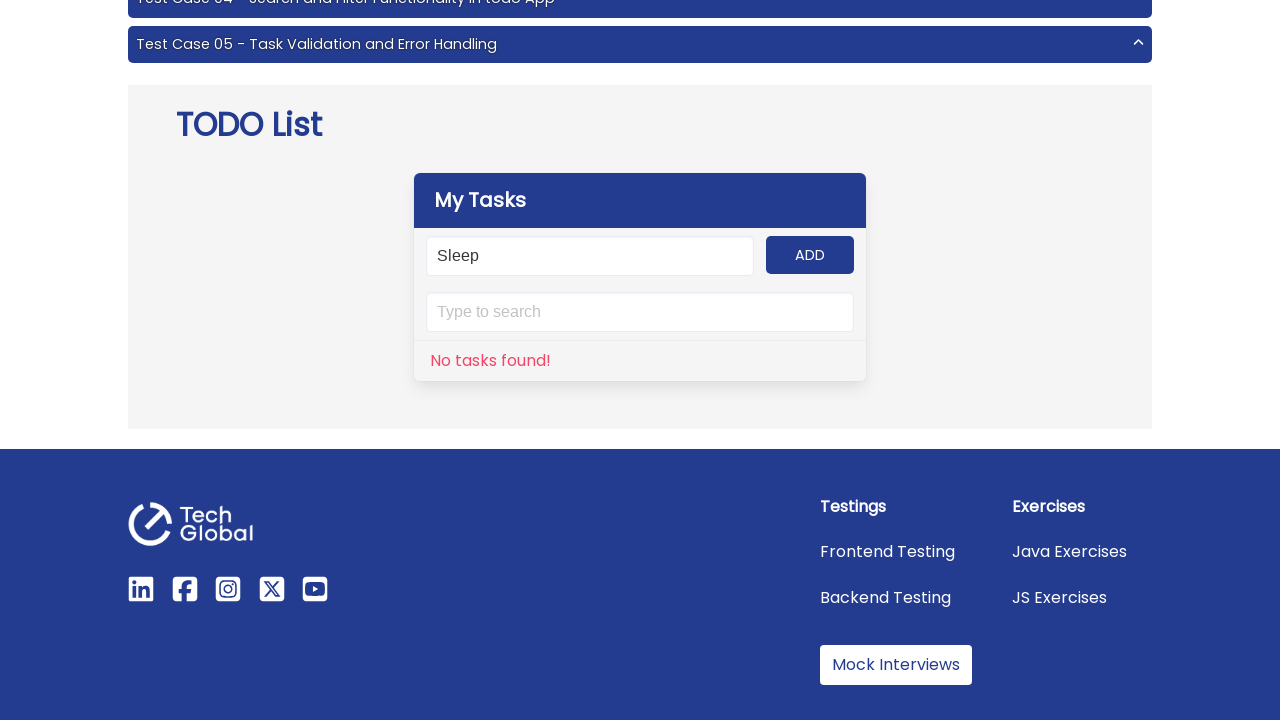

Verified 'no tasks' message appeared after clearing completed task
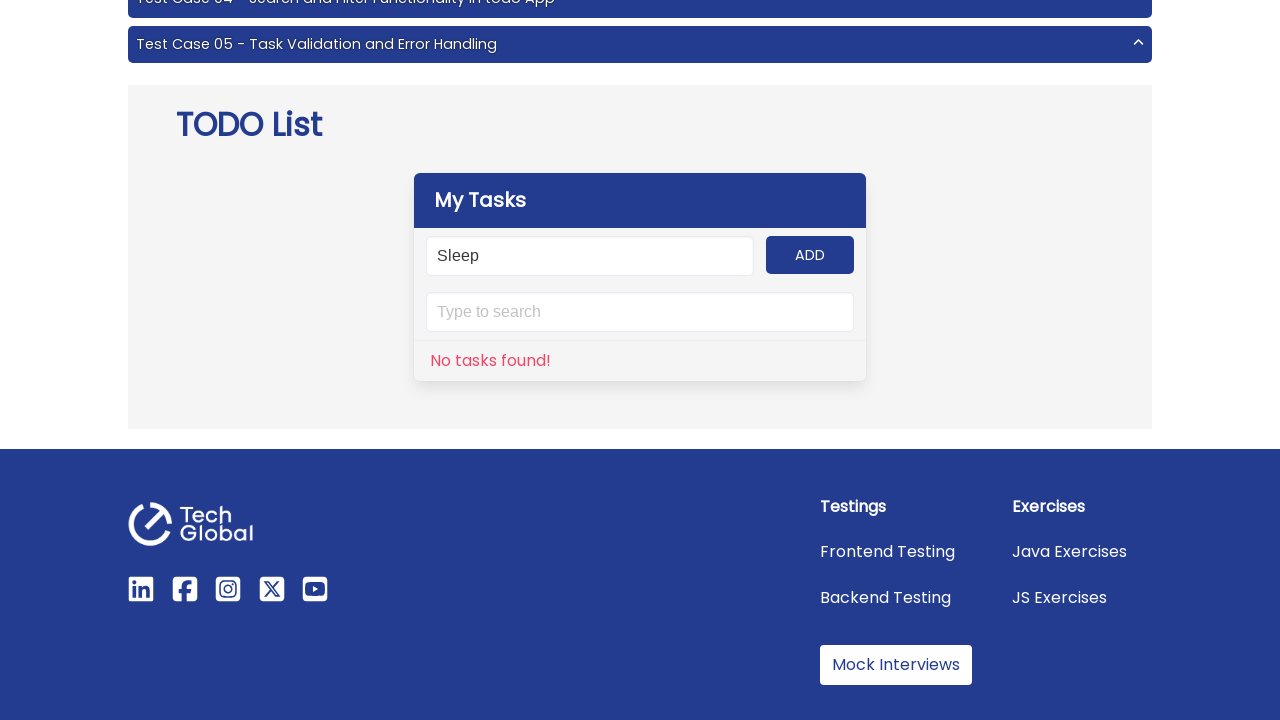

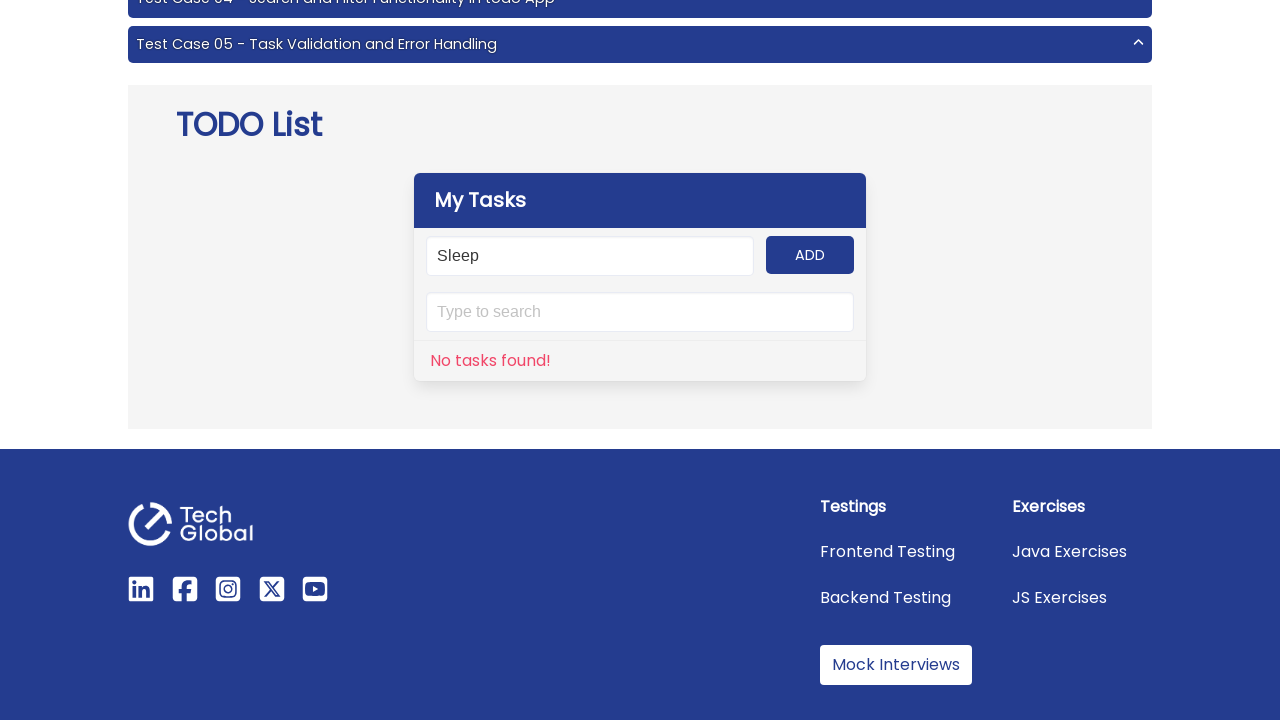